Tests double-click functionality by performing a double-click action on a button and verifying the success message appears

Starting URL: https://demoqa.com/buttons

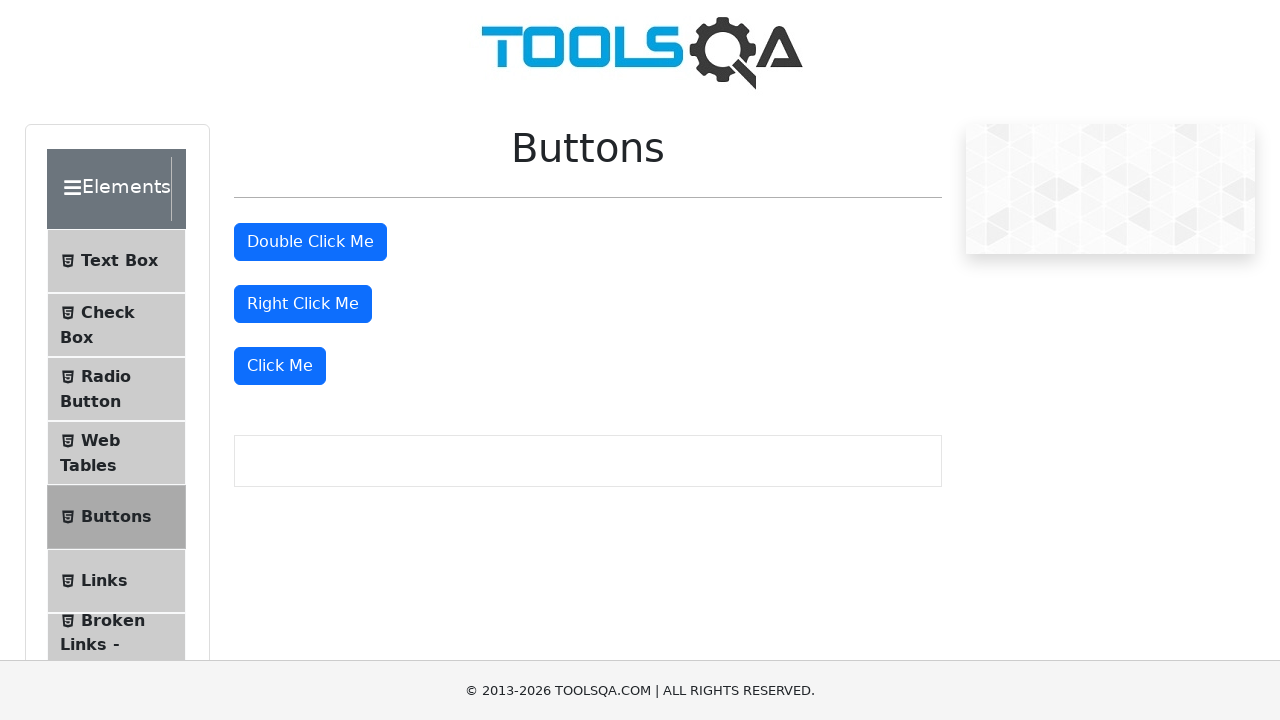

Located double-click button element
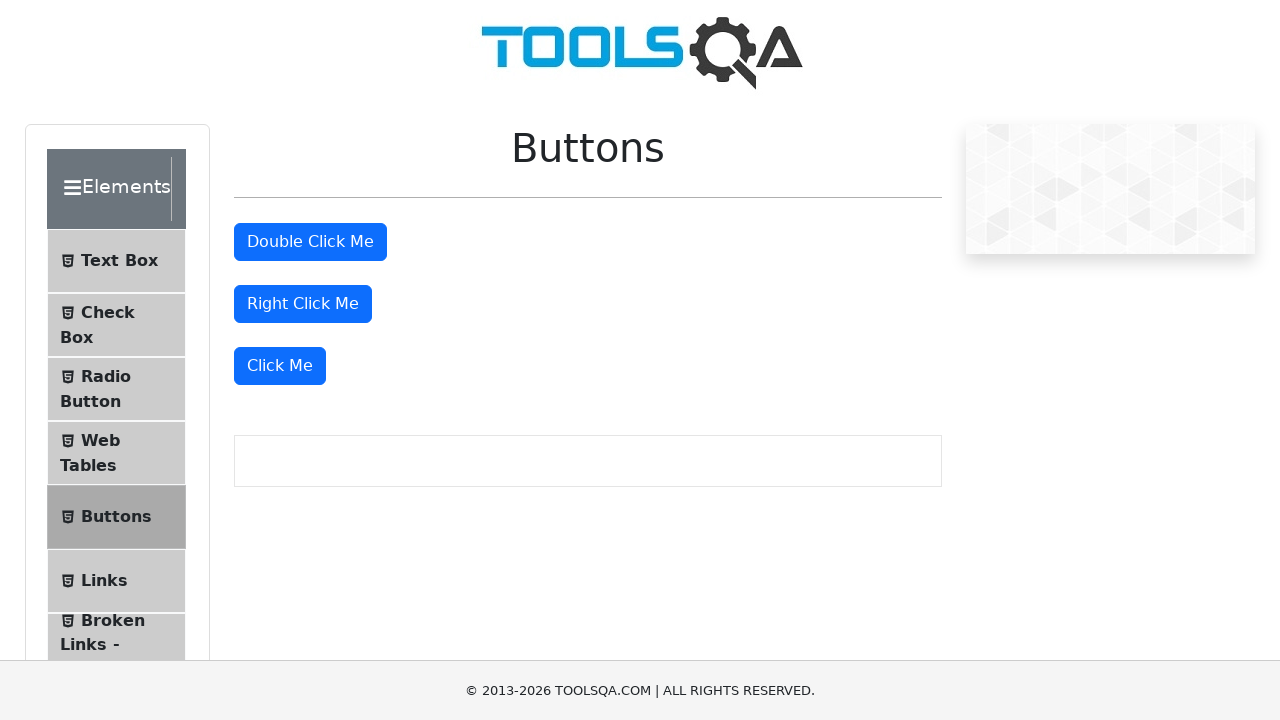

Verified double-click button text is 'Double Click Me'
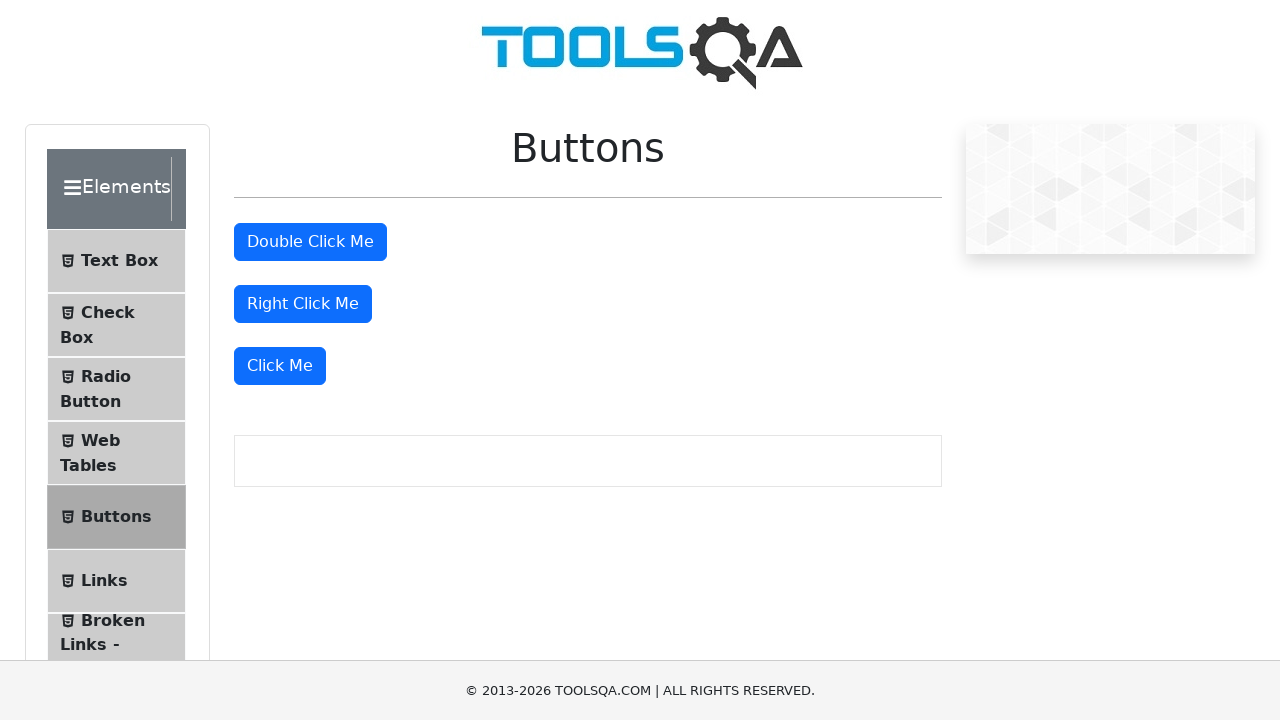

Performed double-click action on the button at (310, 242) on #doubleClickBtn
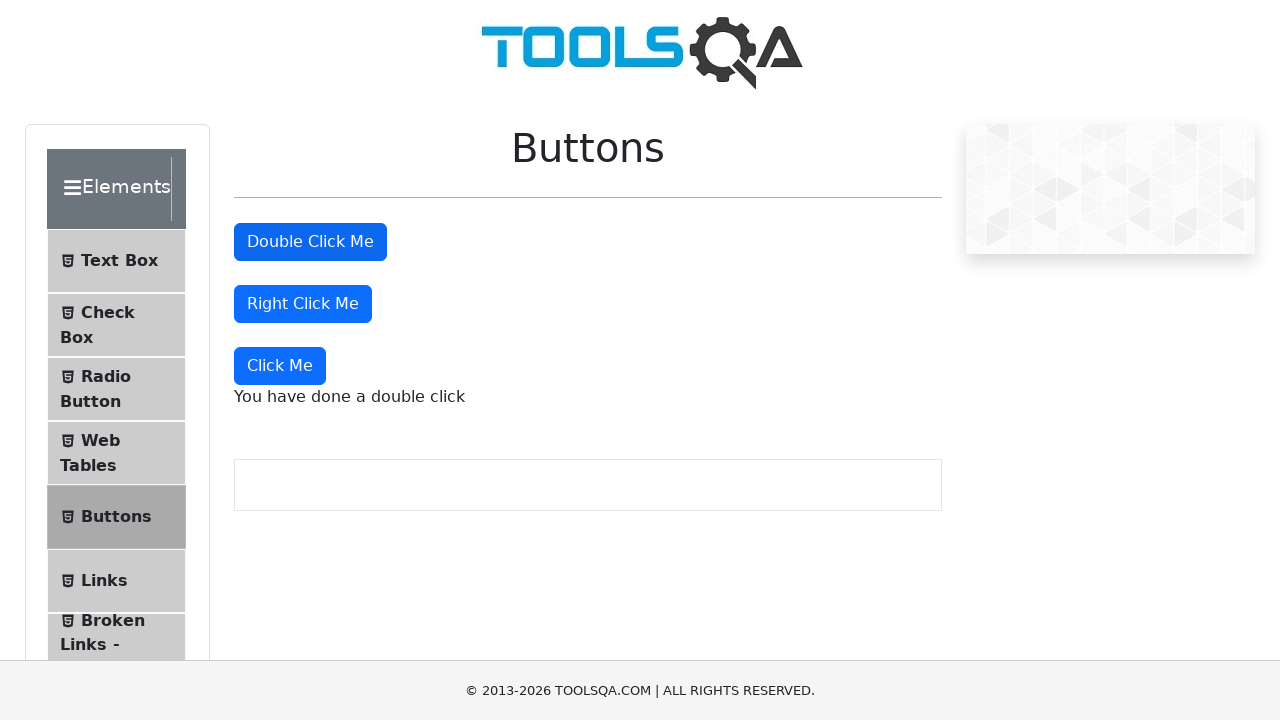

Located success message element
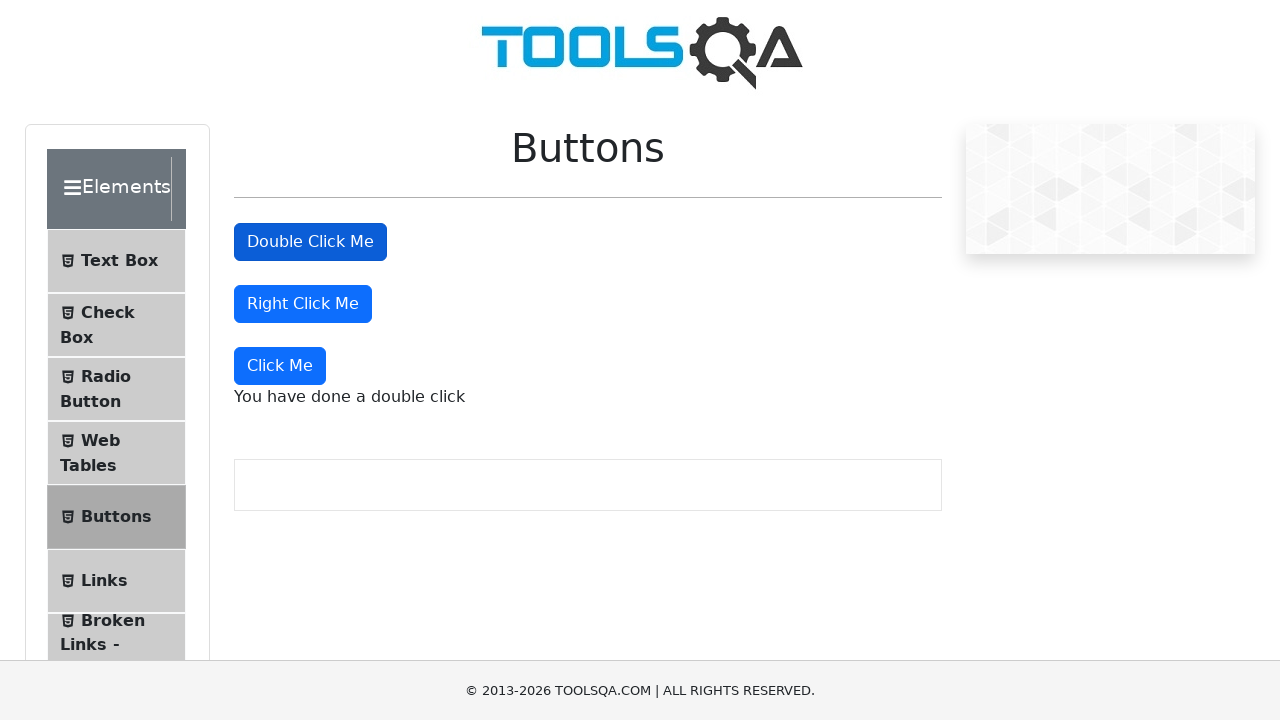

Verified success message is visible after double-click
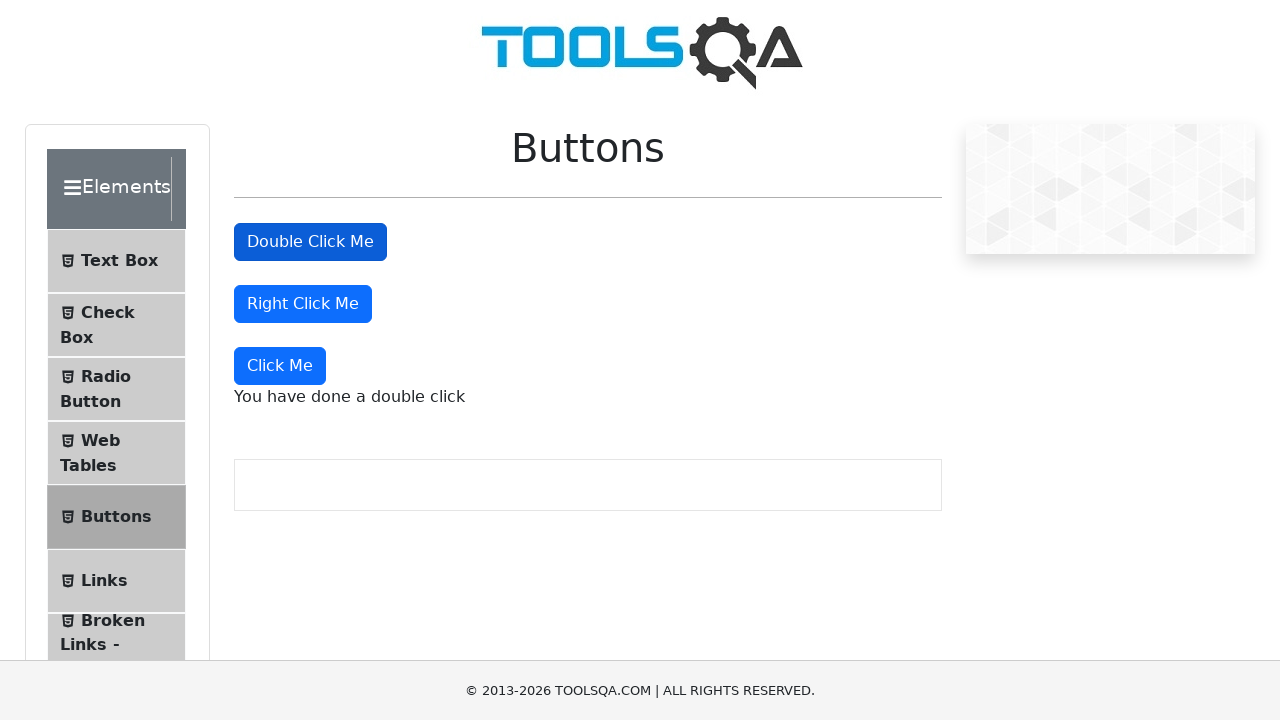

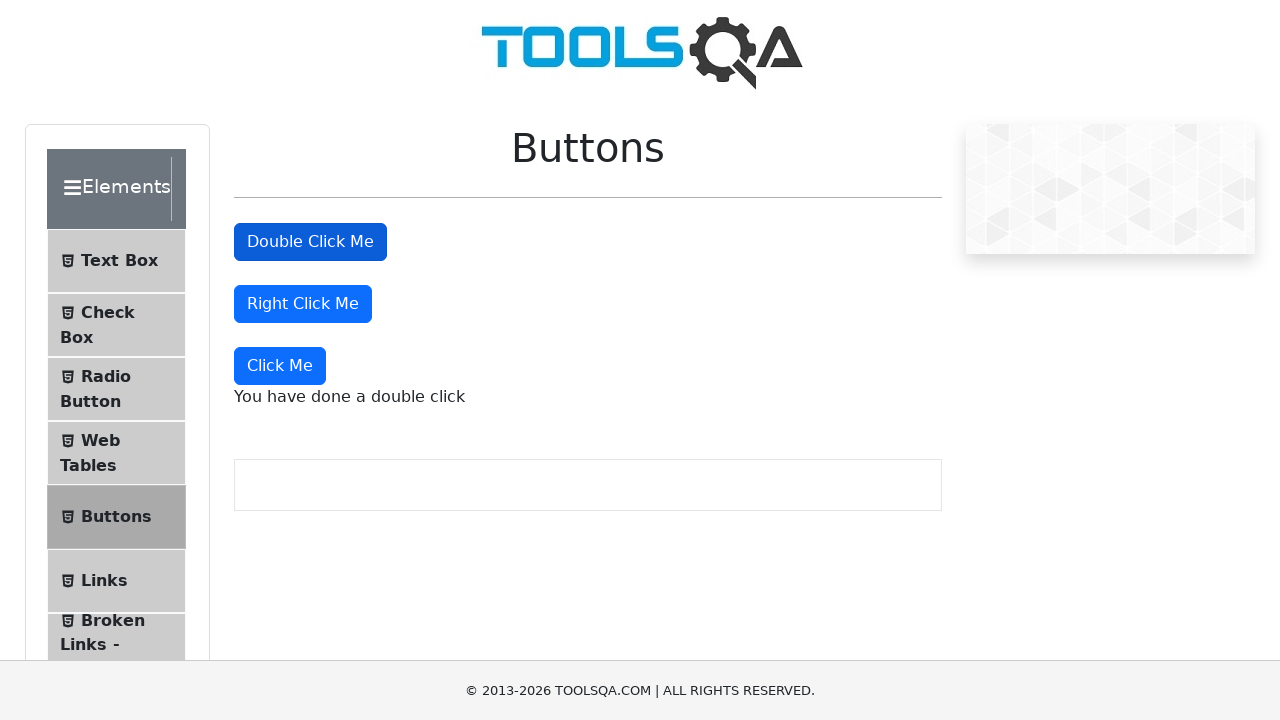